Tests that clicking Clear completed removes completed items from the list

Starting URL: https://demo.playwright.dev/todomvc

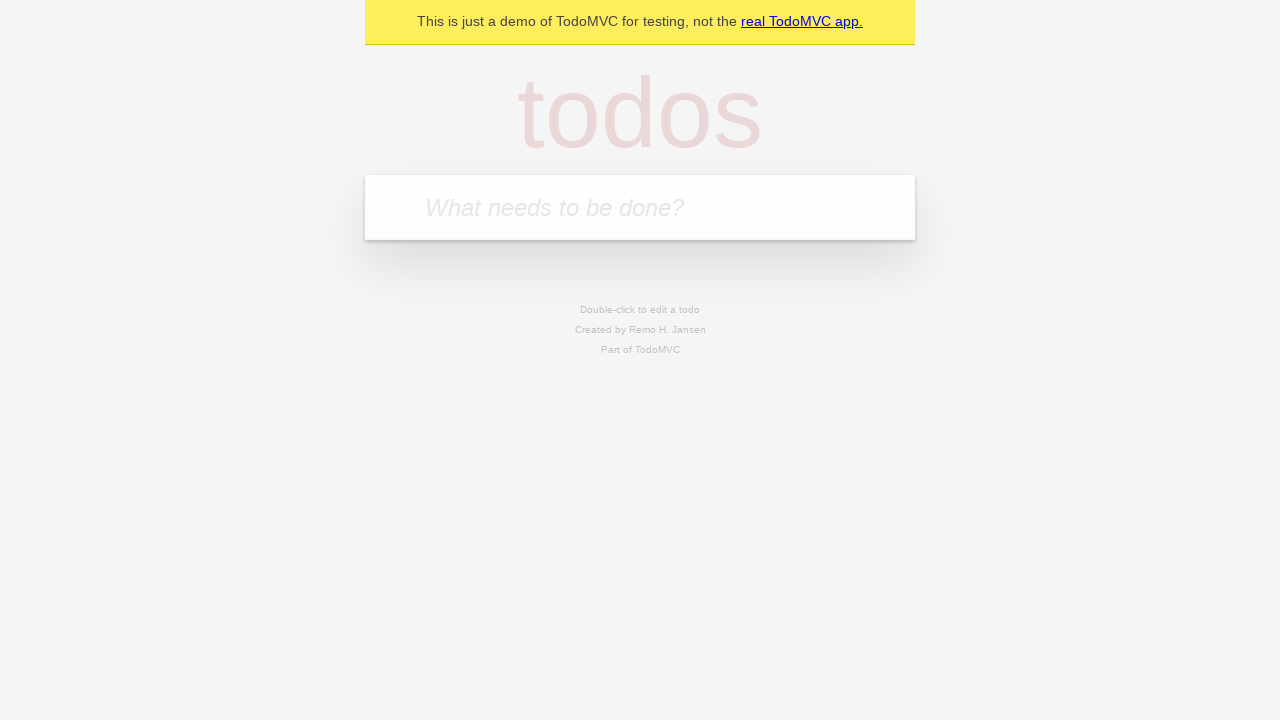

Filled todo input with 'buy some cheese' on internal:attr=[placeholder="What needs to be done?"i]
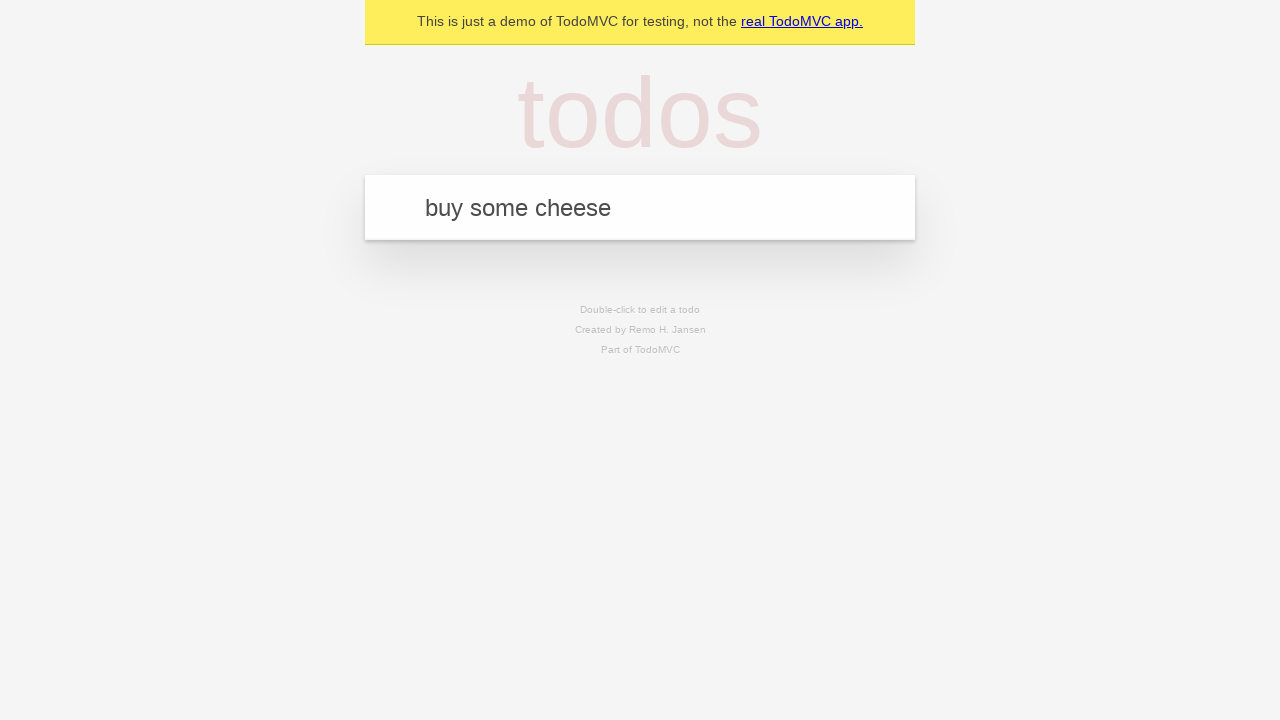

Pressed Enter to add first todo on internal:attr=[placeholder="What needs to be done?"i]
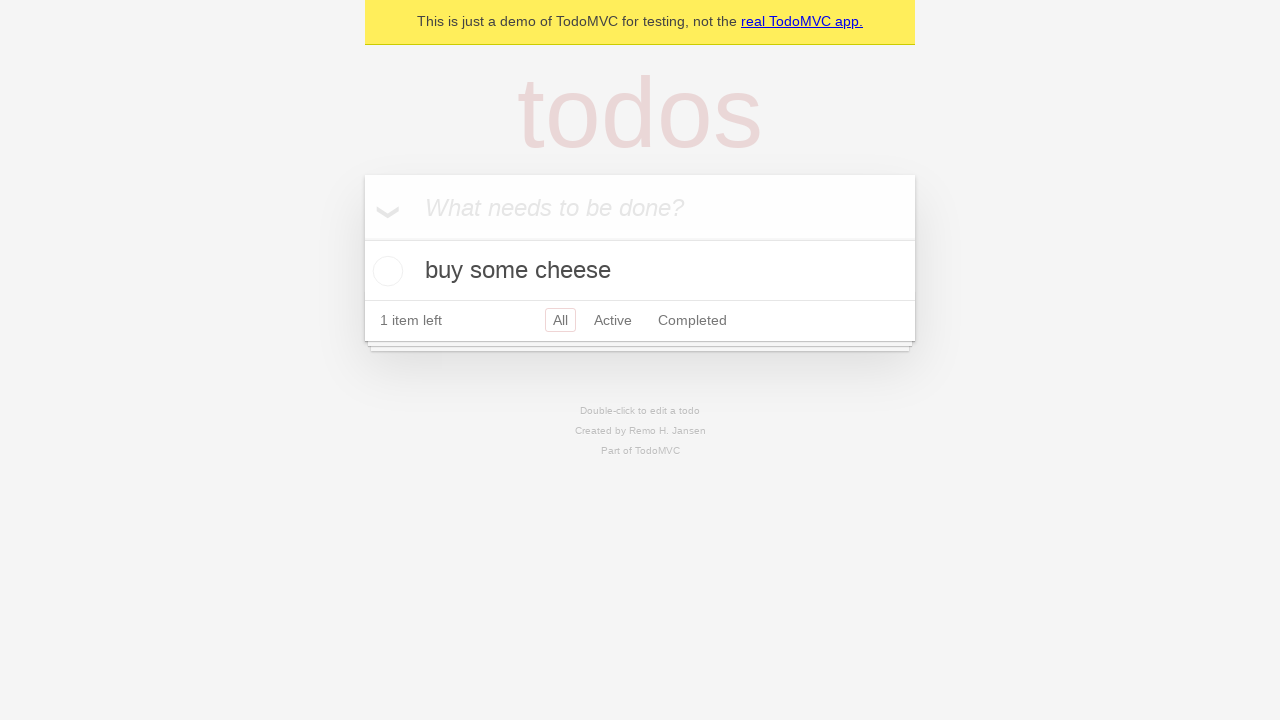

Filled todo input with 'feed the cat' on internal:attr=[placeholder="What needs to be done?"i]
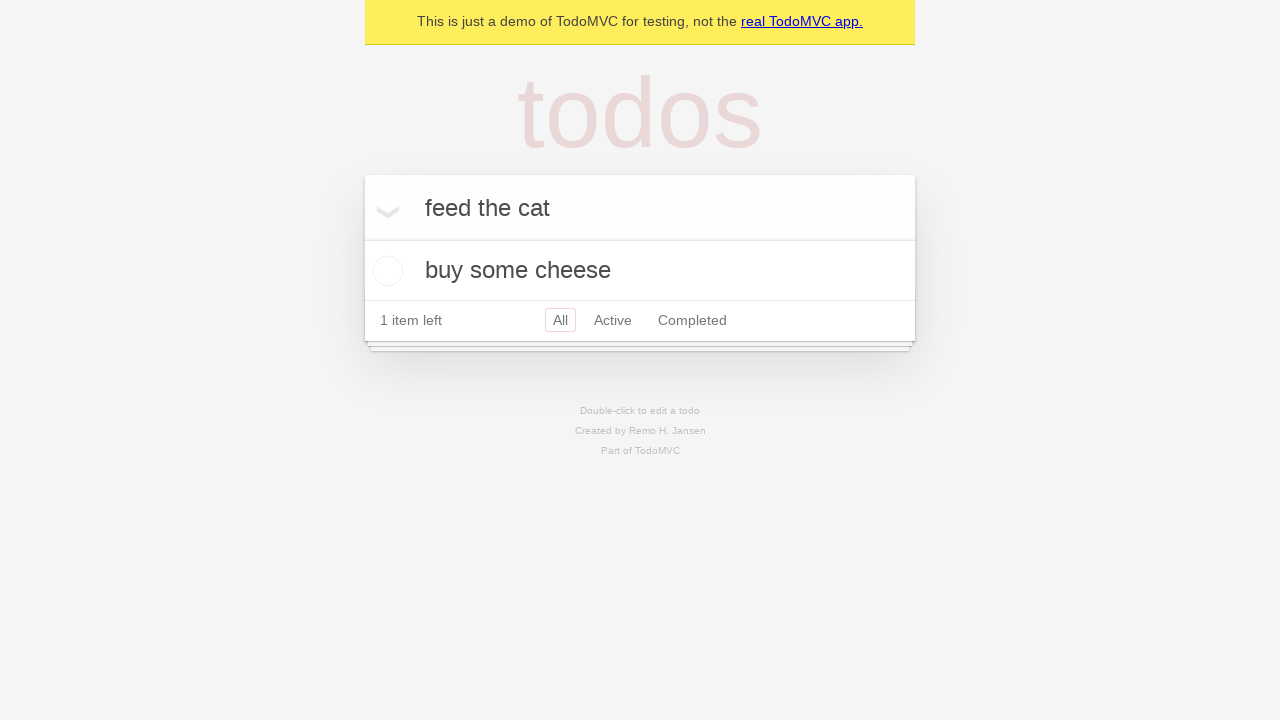

Pressed Enter to add second todo on internal:attr=[placeholder="What needs to be done?"i]
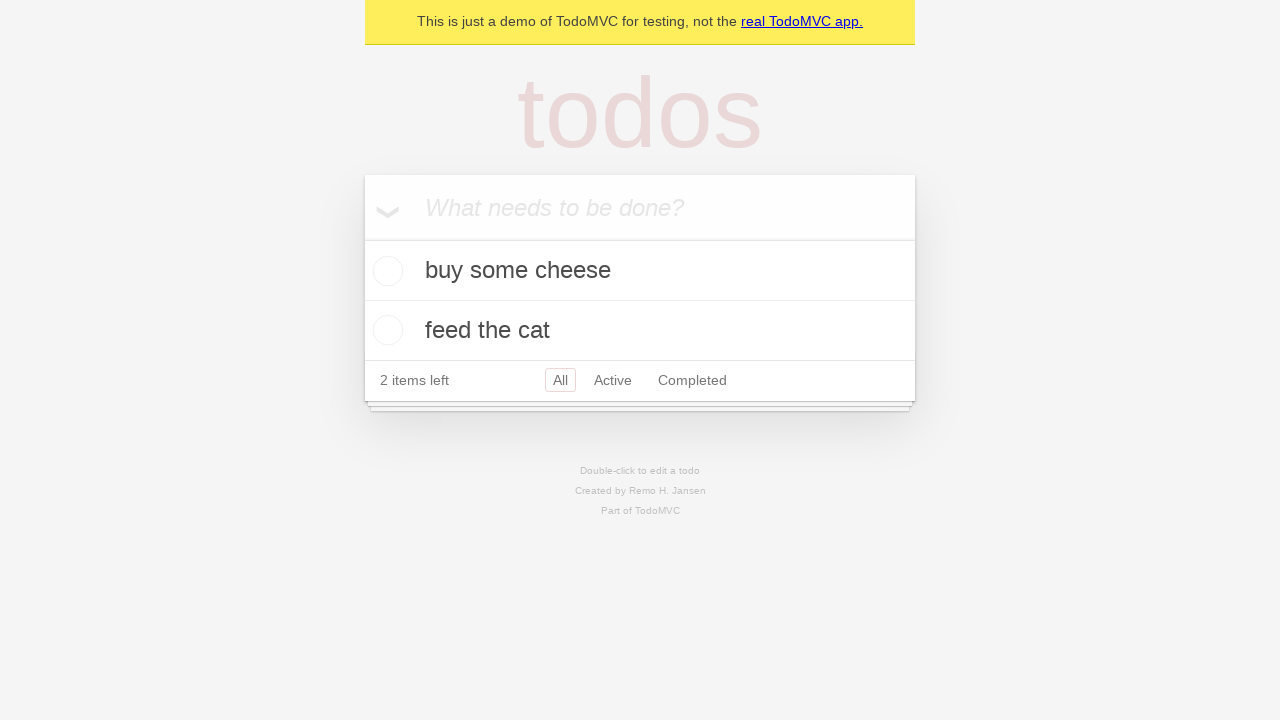

Filled todo input with 'book a doctors appointment' on internal:attr=[placeholder="What needs to be done?"i]
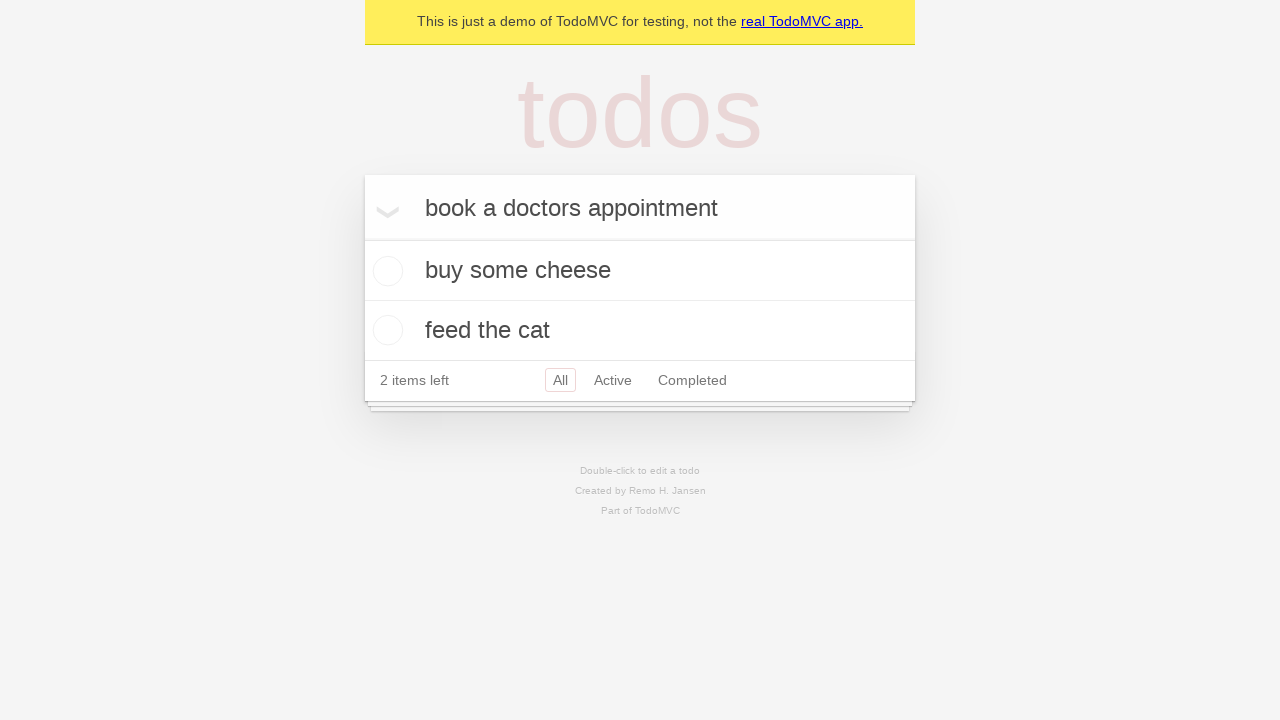

Pressed Enter to add third todo on internal:attr=[placeholder="What needs to be done?"i]
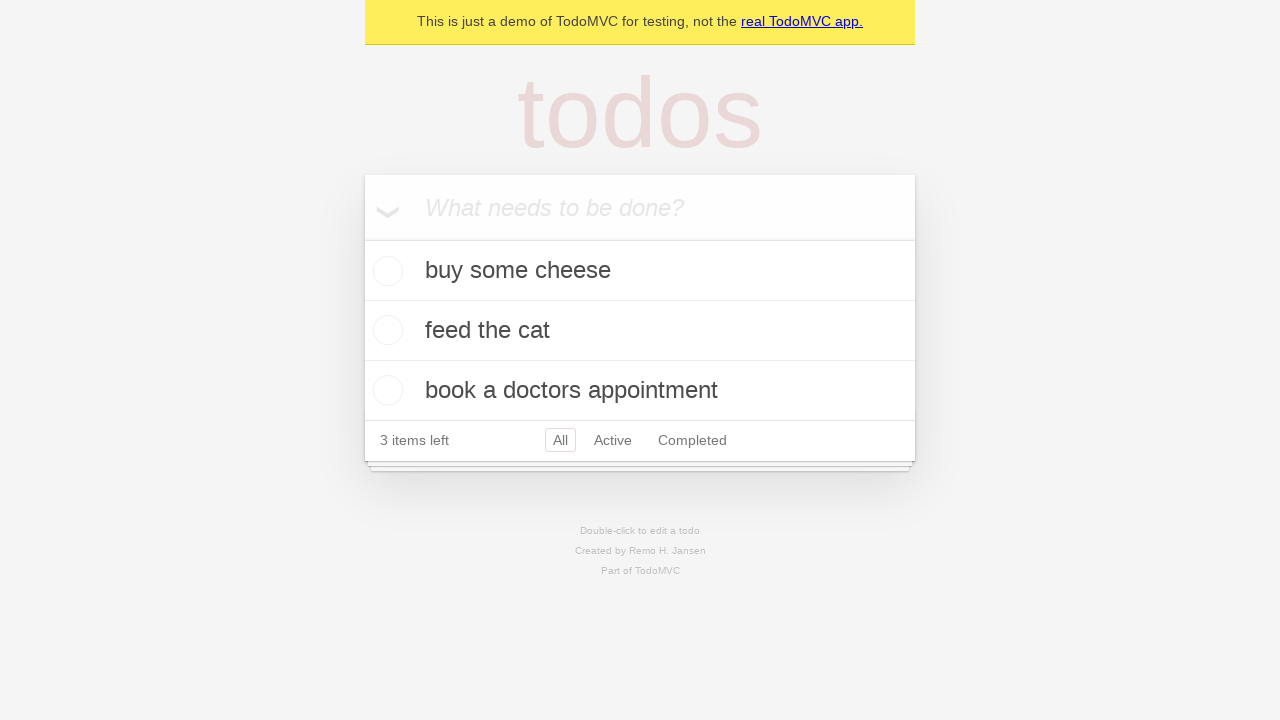

Checked the second todo item (feed the cat) at (385, 330) on internal:testid=[data-testid="todo-item"s] >> nth=1 >> internal:role=checkbox
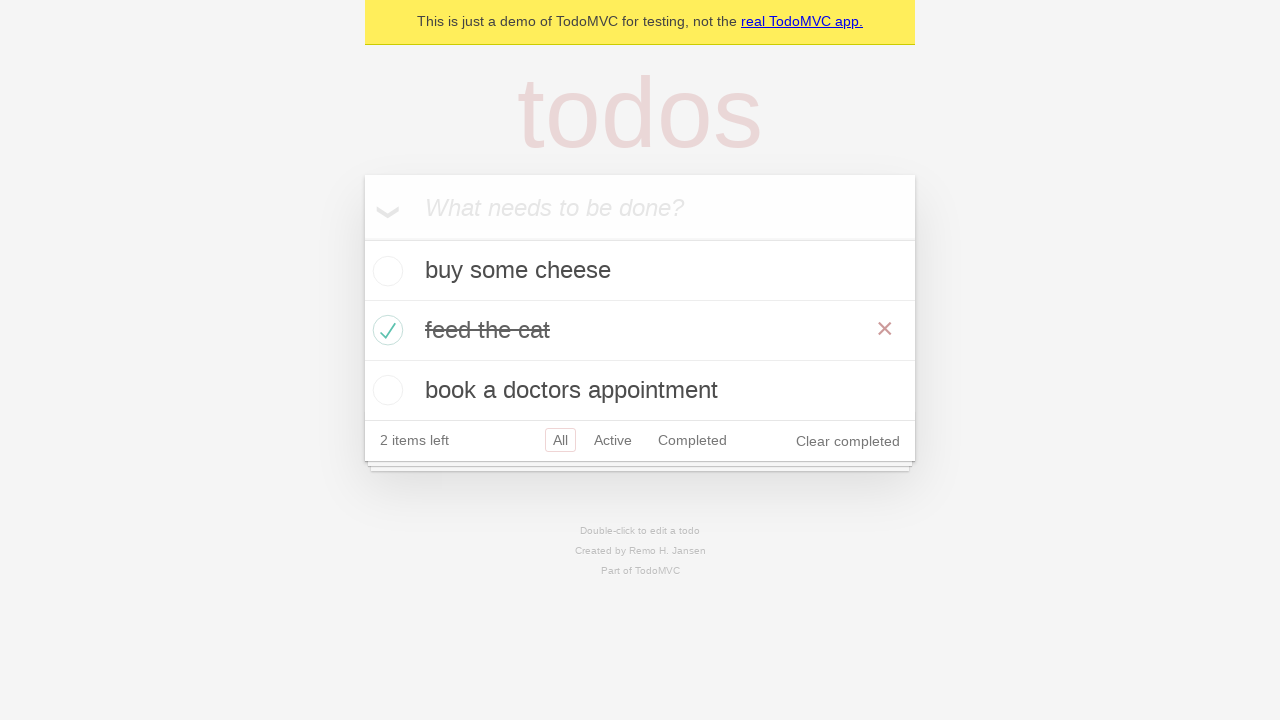

Clicked Clear completed button to remove completed items at (848, 441) on internal:role=button[name="Clear completed"i]
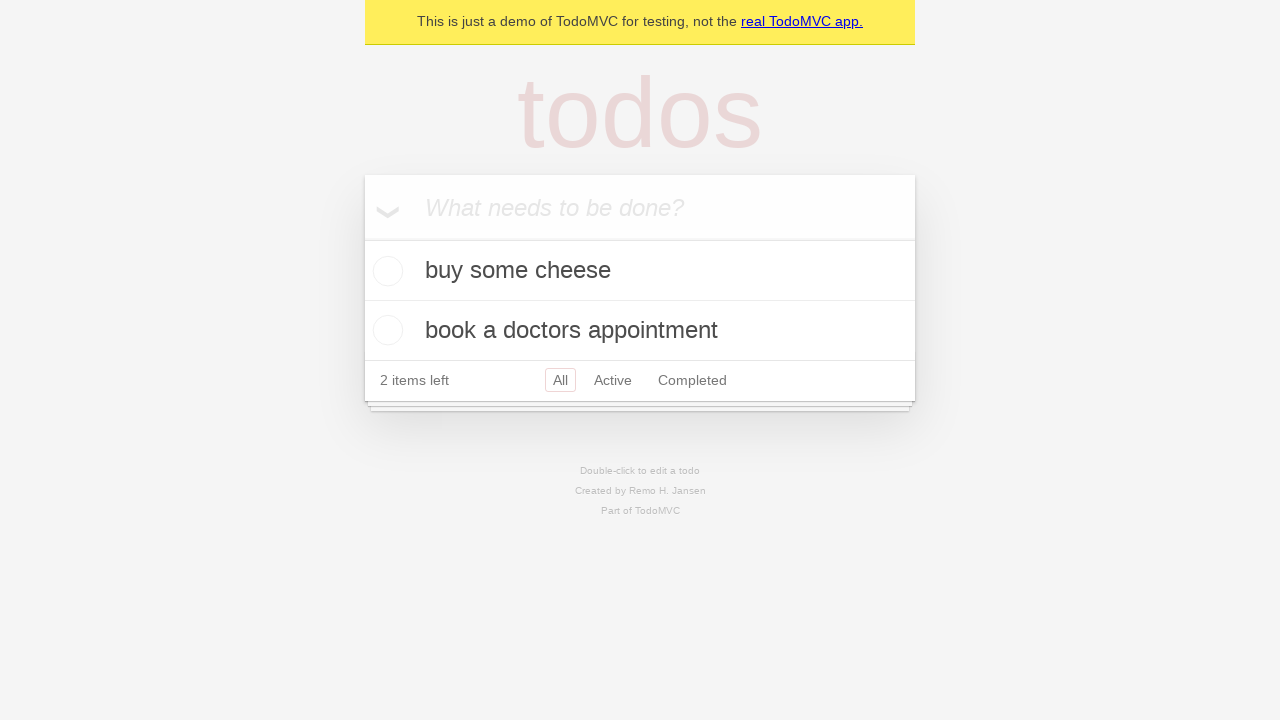

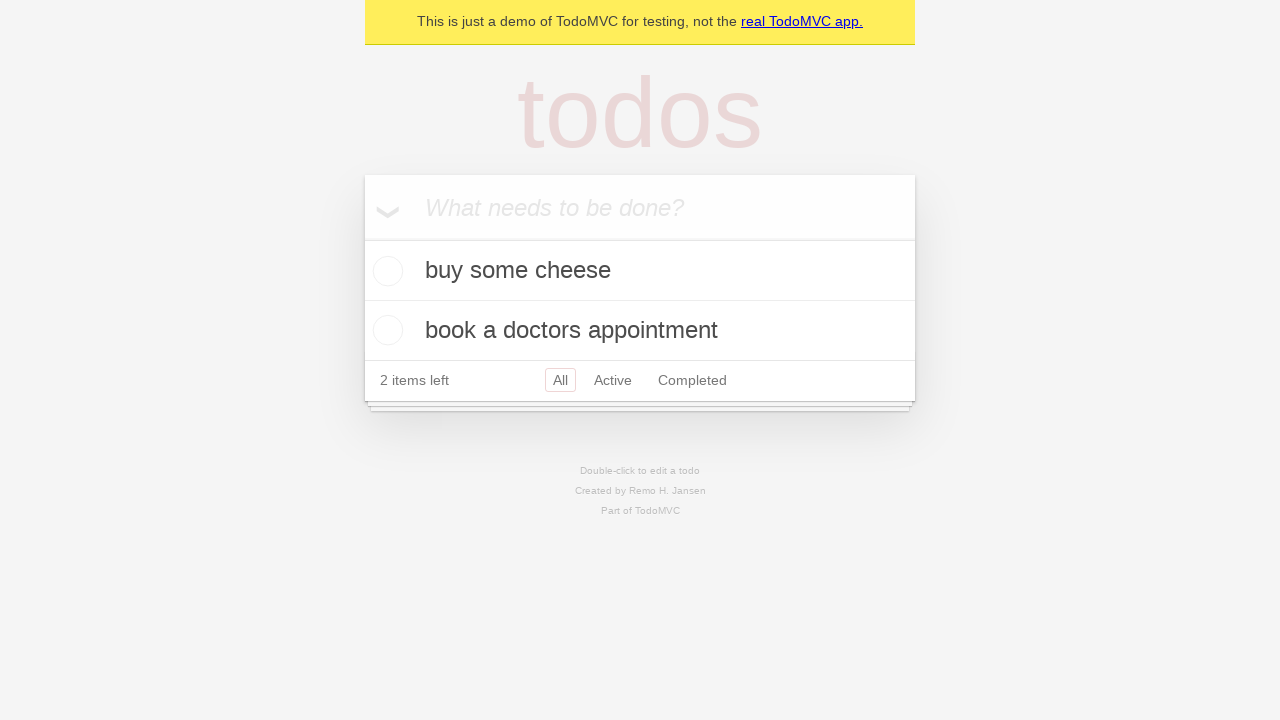